Navigates to the ICIBA daily sentence page and scrolls through the page to load content, verifying the daily quote elements are present.

Starting URL: http://news.iciba.com/views/dailysentence/daily.html#!/detail/title/2024-03-15

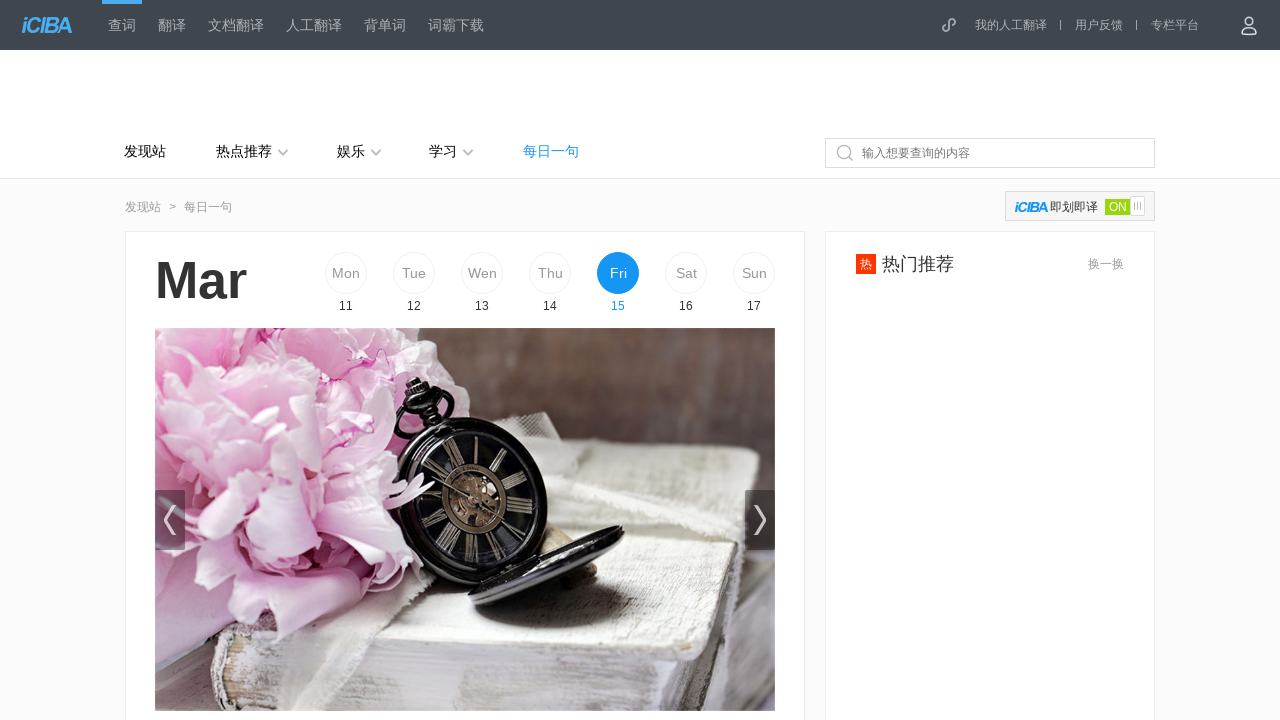

Scrolled down to 80% of page height to trigger content loading
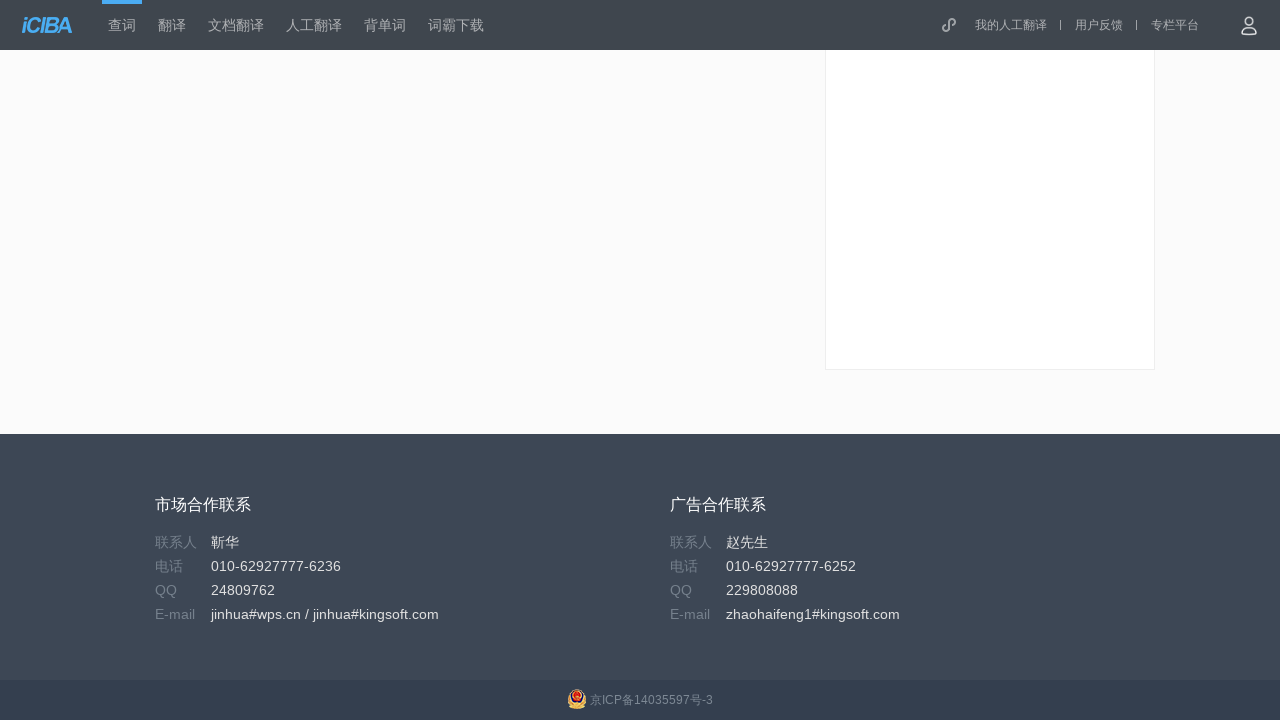

Waited 3 seconds for content to load
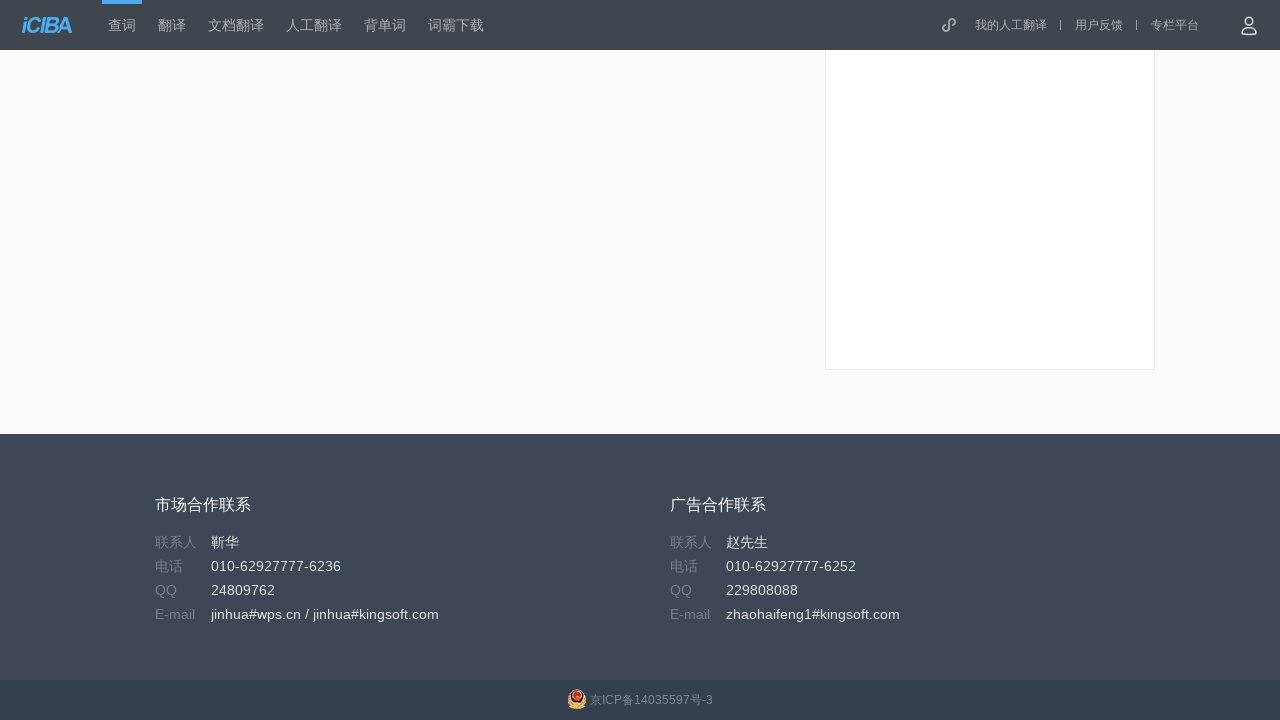

Scrolled back up to top portion of page
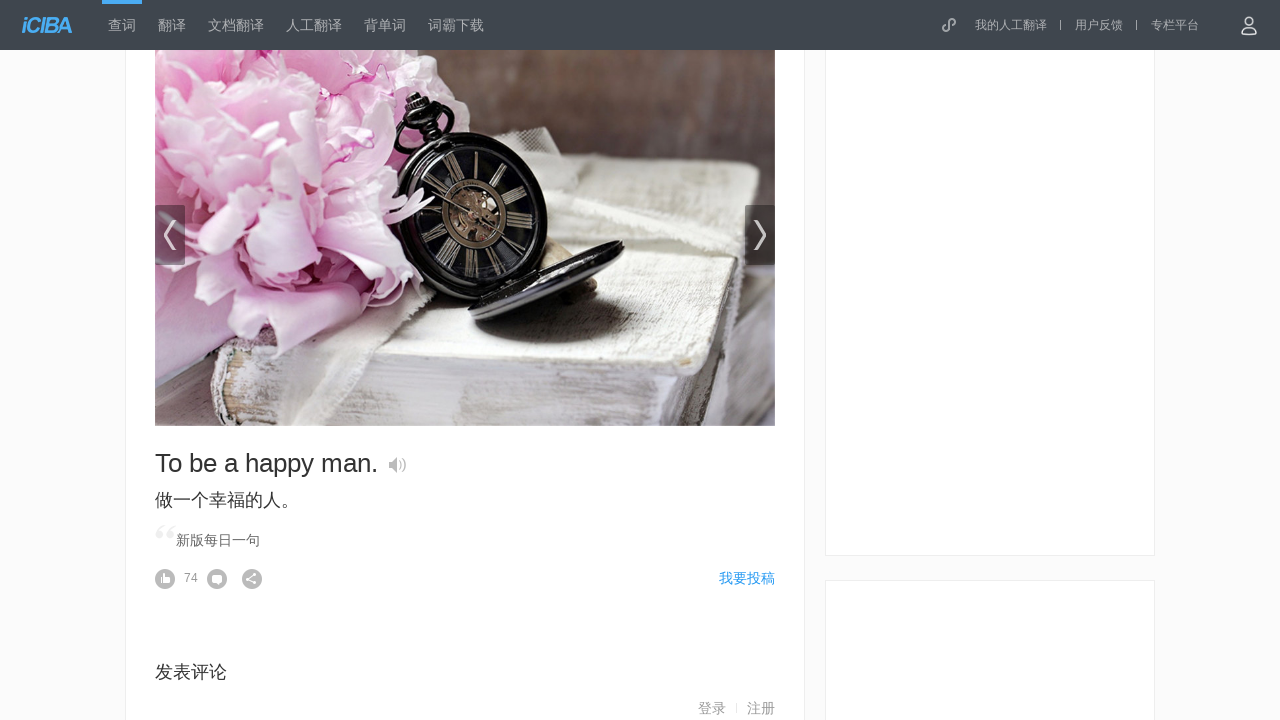

Waited 3 seconds for page to settle
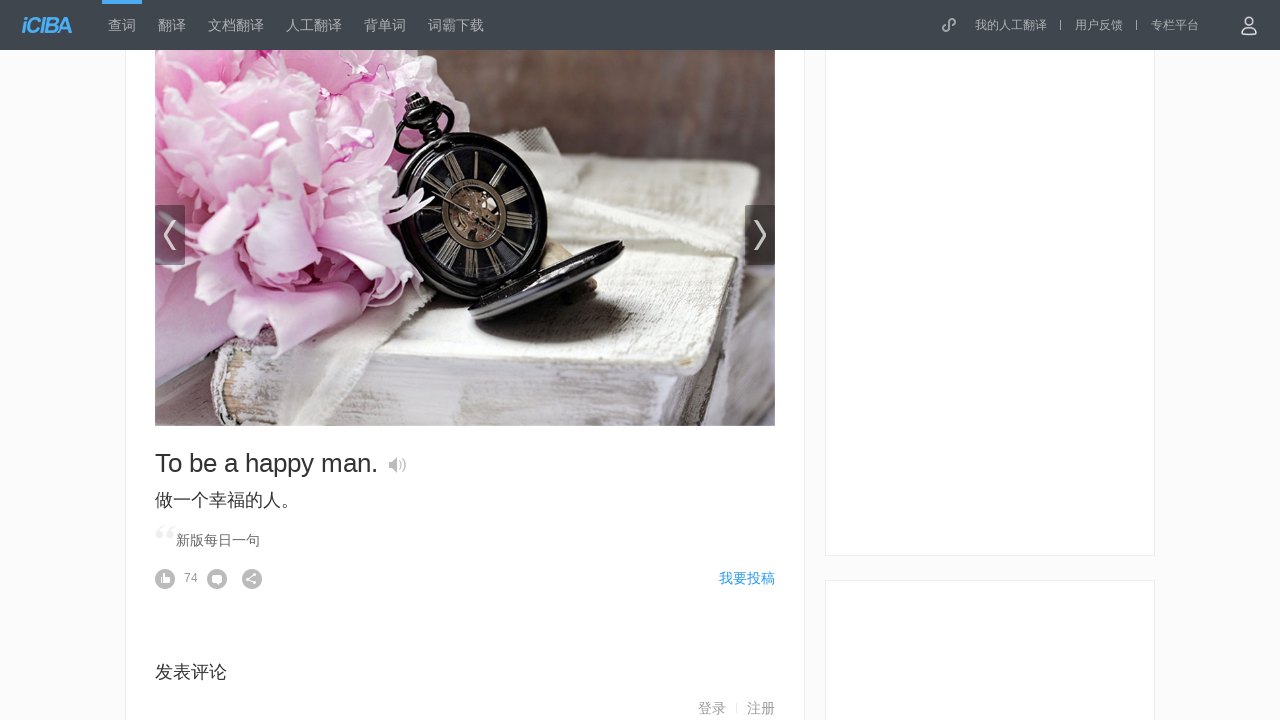

Verified English content element (div.detail-content-en) is present
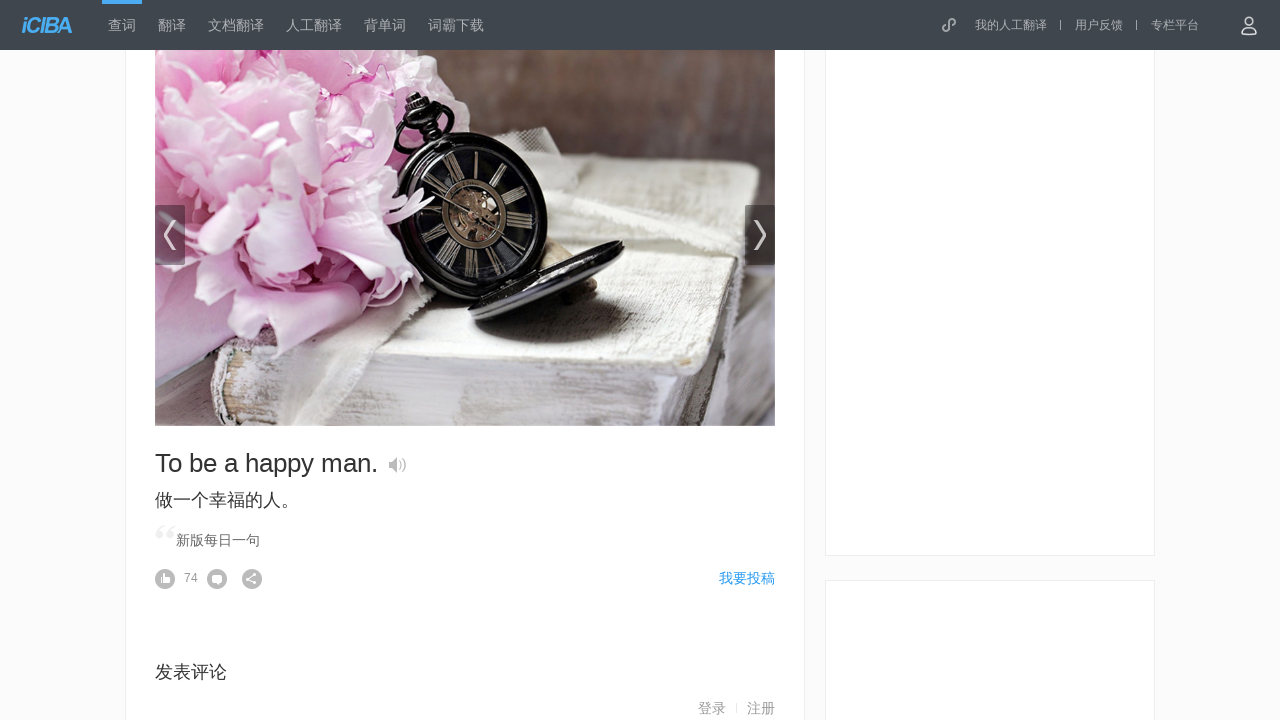

Verified Chinese content element (div.detail-content-zh) is present
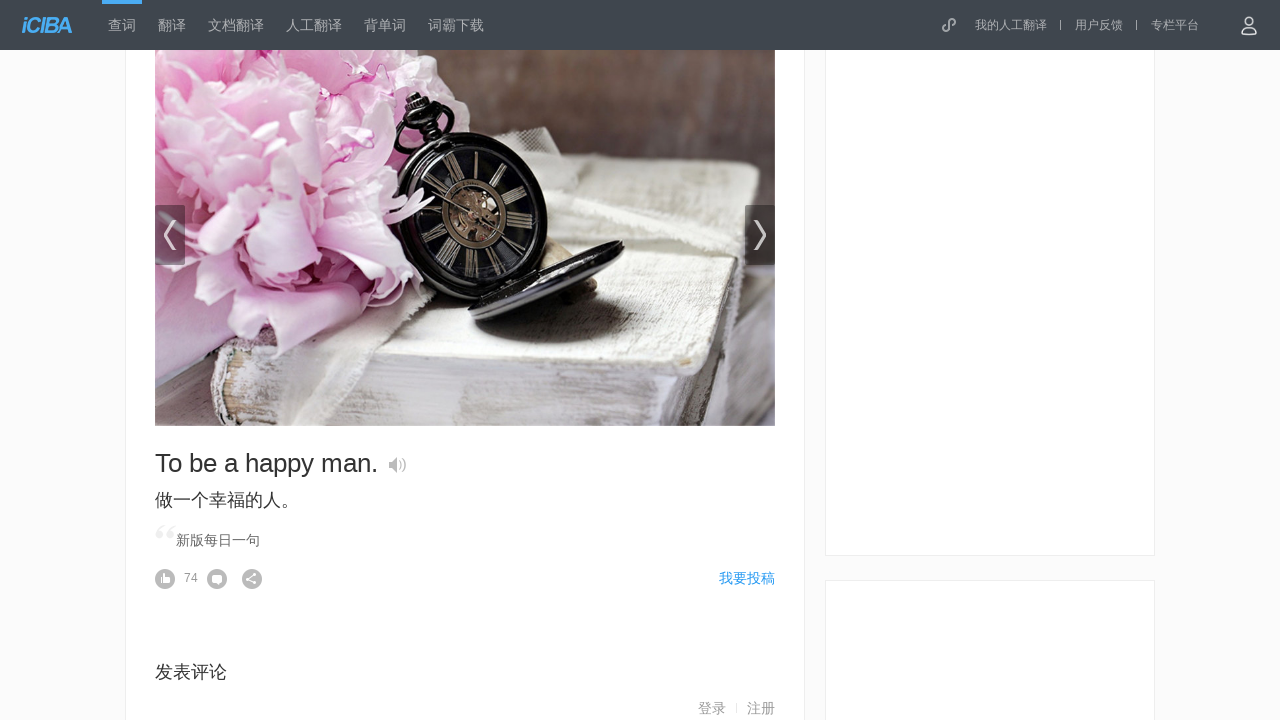

Verified description element (blockquote.detail-content-desc) is present
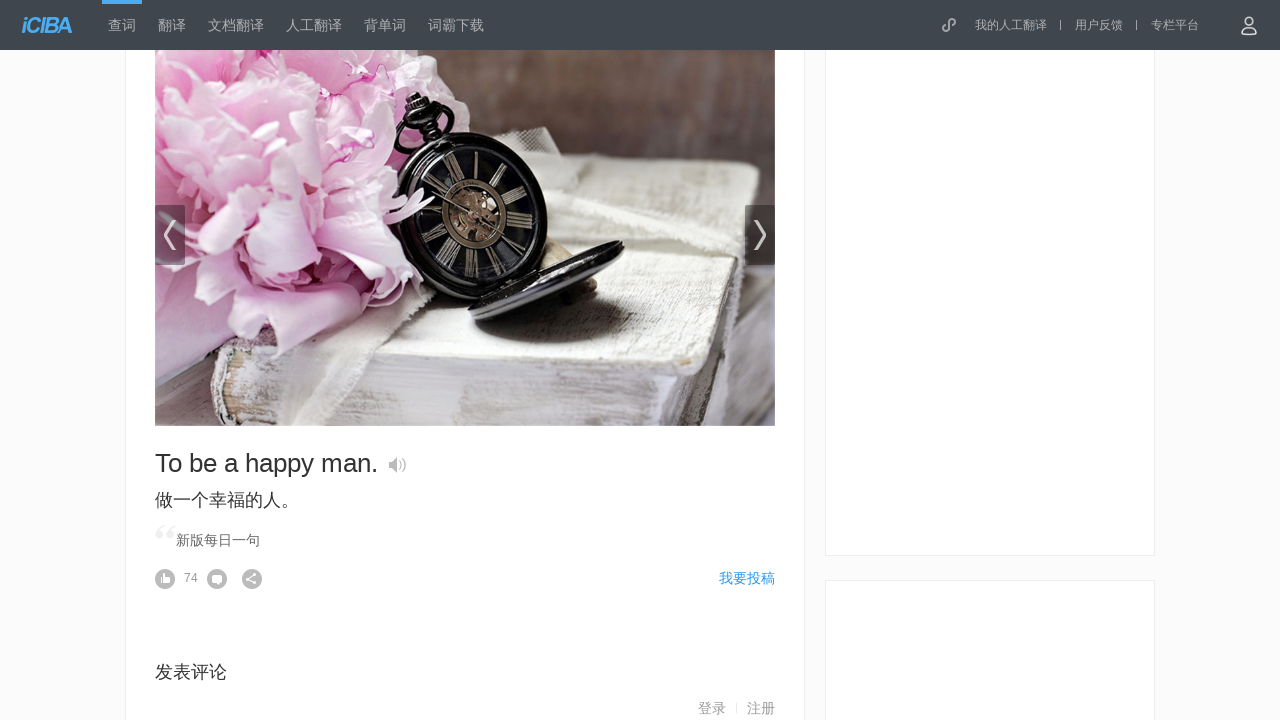

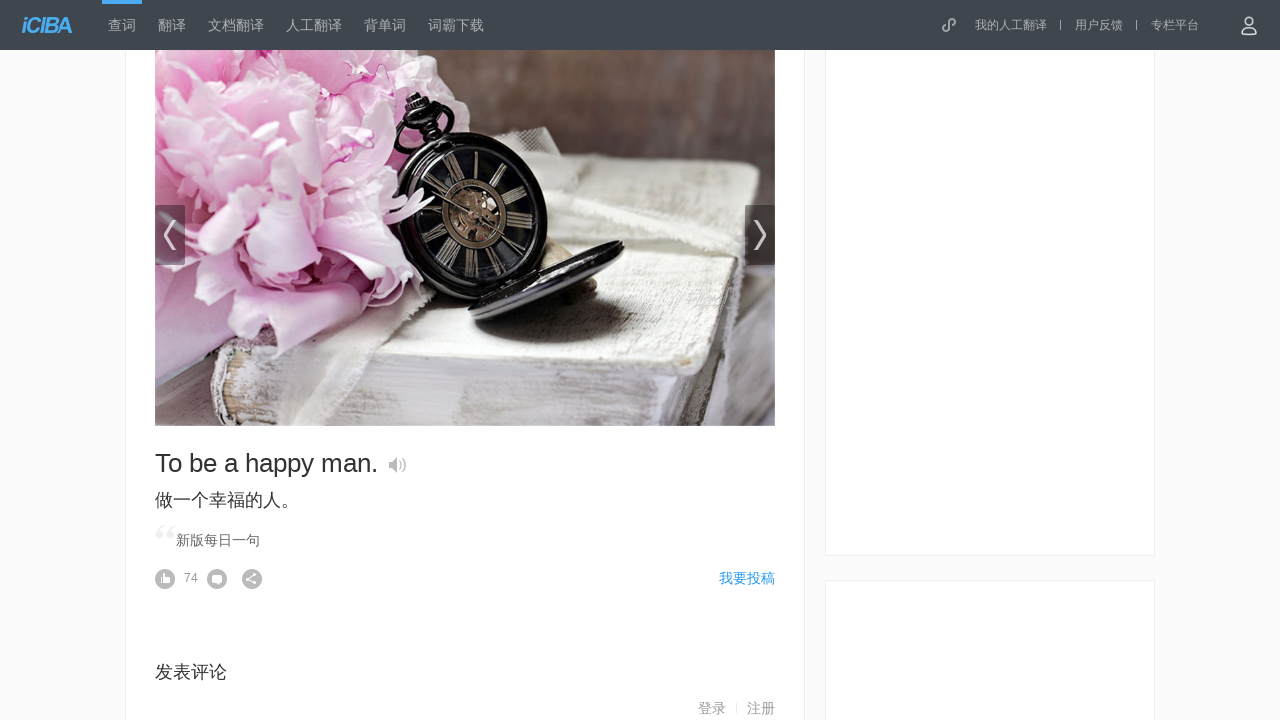